Tests clicking the Programming demo button and verifies content loads

Starting URL: https://neuronpedia.org/gemma-scope#microscope

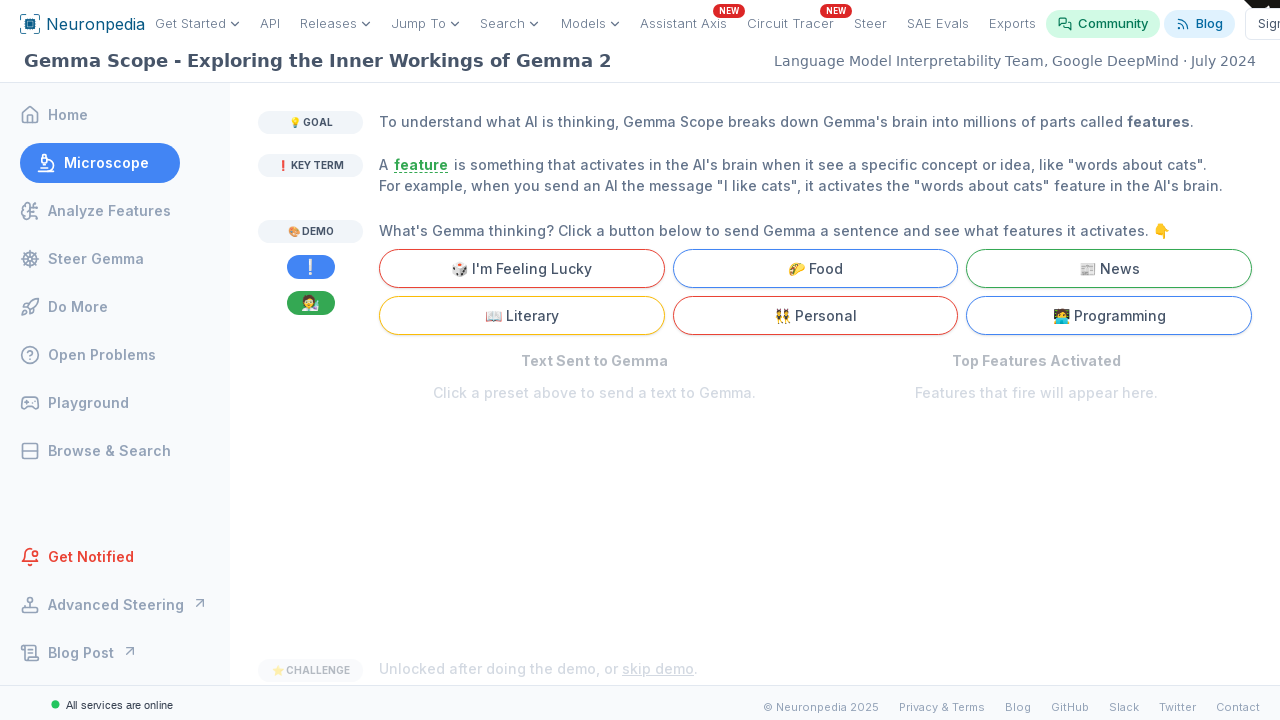

Clicked the Programming demo button at (1109, 316) on internal:text="Programming"i
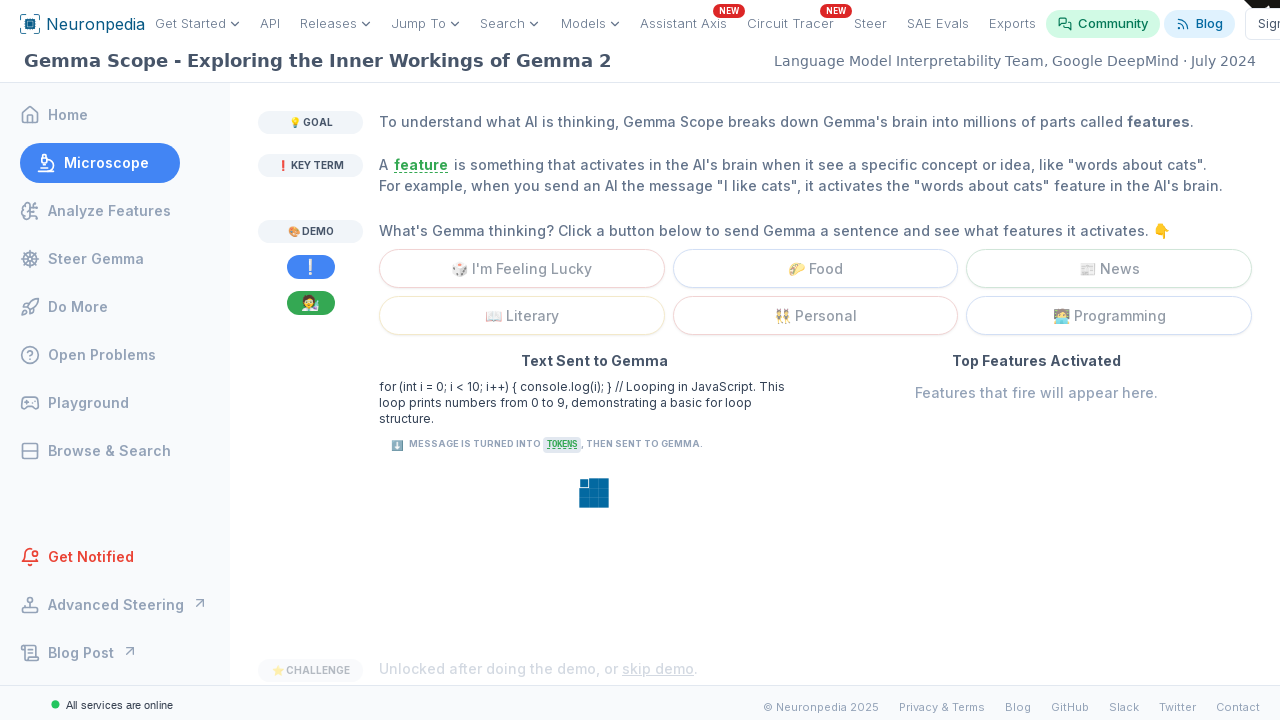

Programming demo content loaded and placeholder text hidden
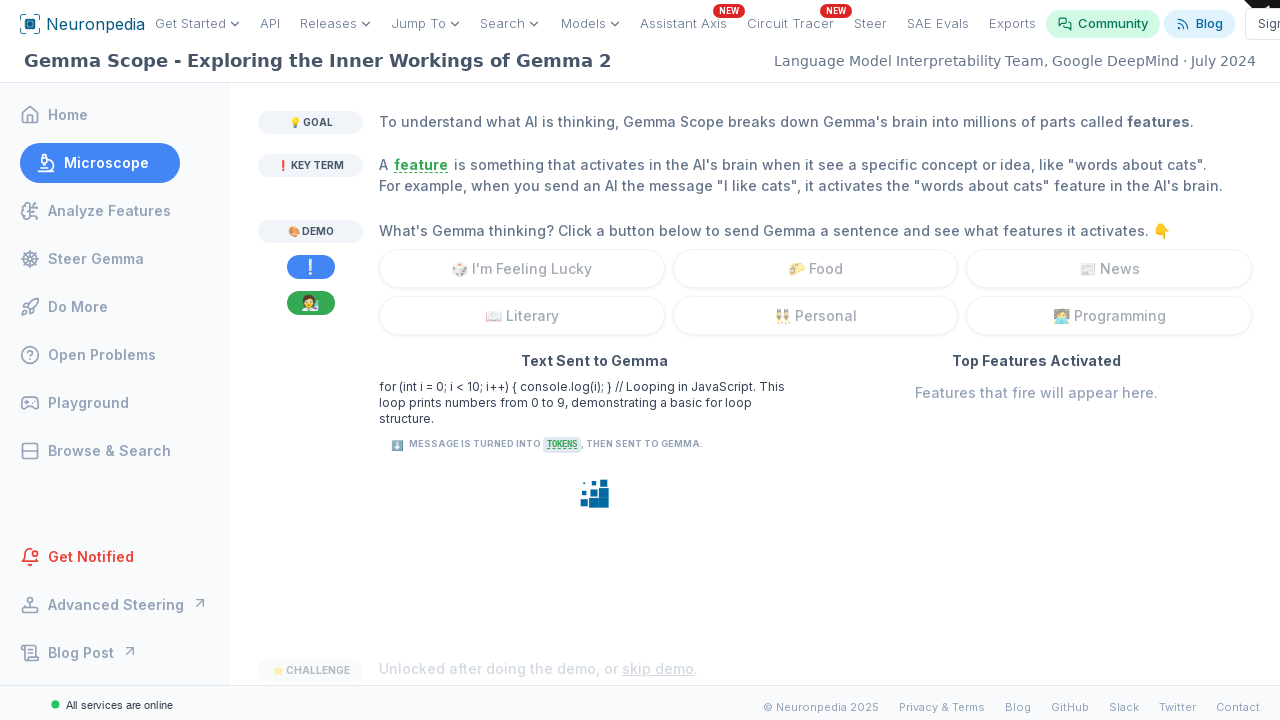

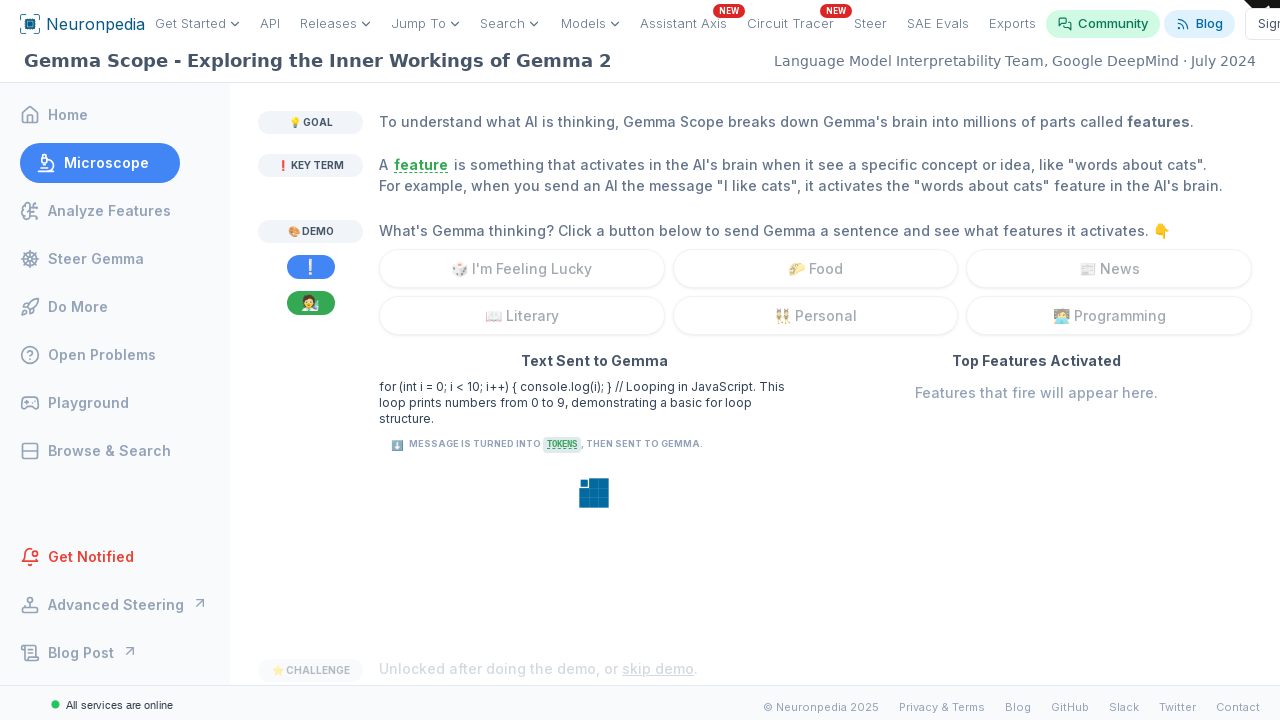